Tests adding records to a web table by filling in name, age, and country fields and clicking the Add Record button. Repeats this process for multiple sample records.

Starting URL: https://claruswaysda.github.io/addRecordWebTable.html

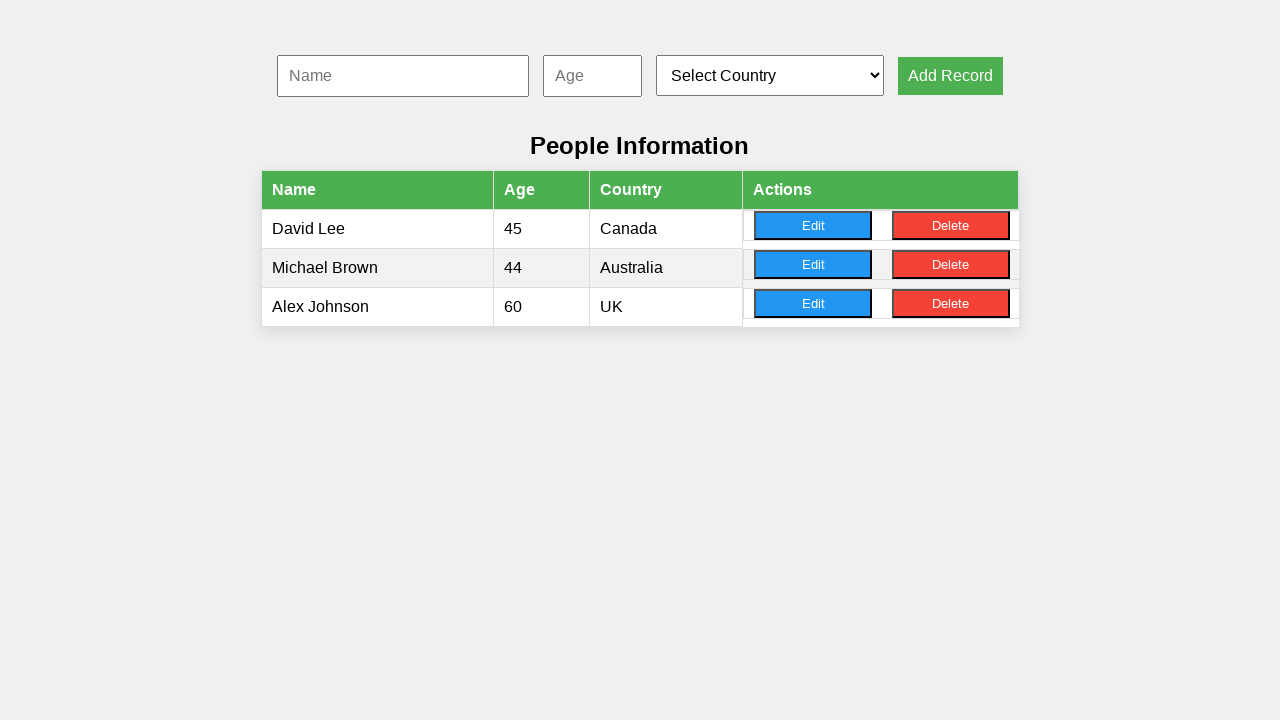

Cleared name input field on #nameInput
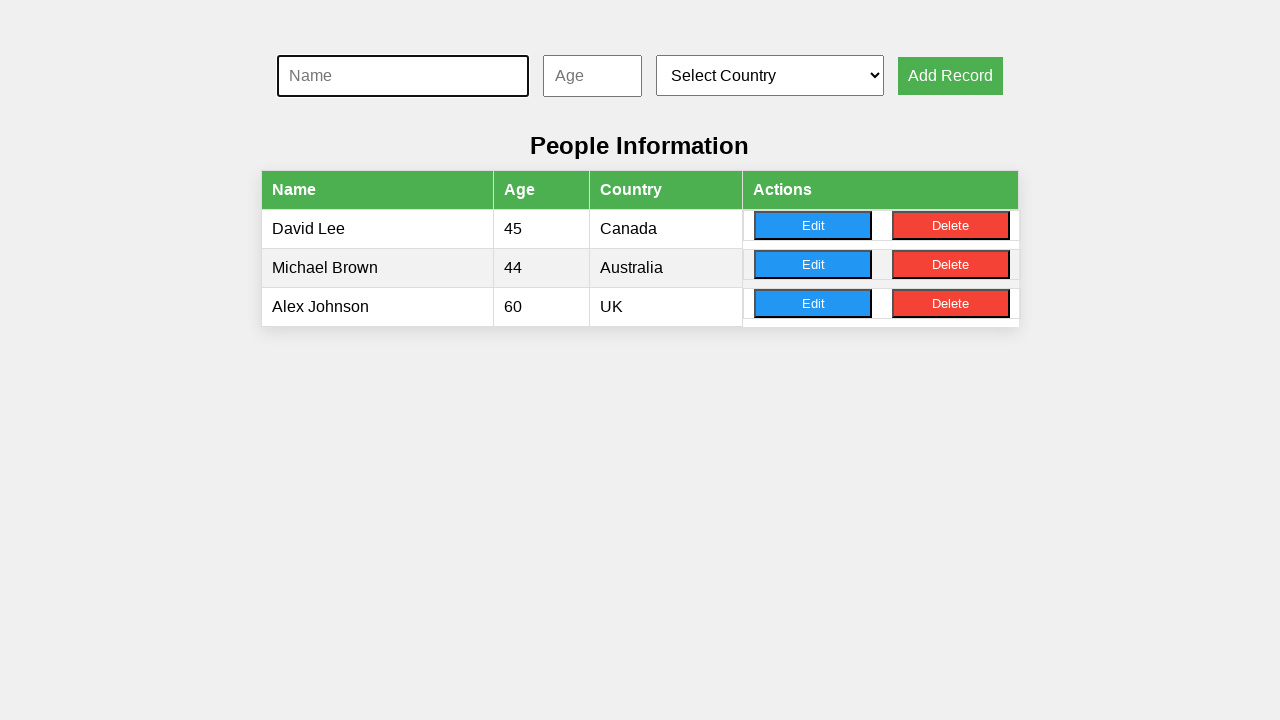

Filled name input with 'John Smith' on #nameInput
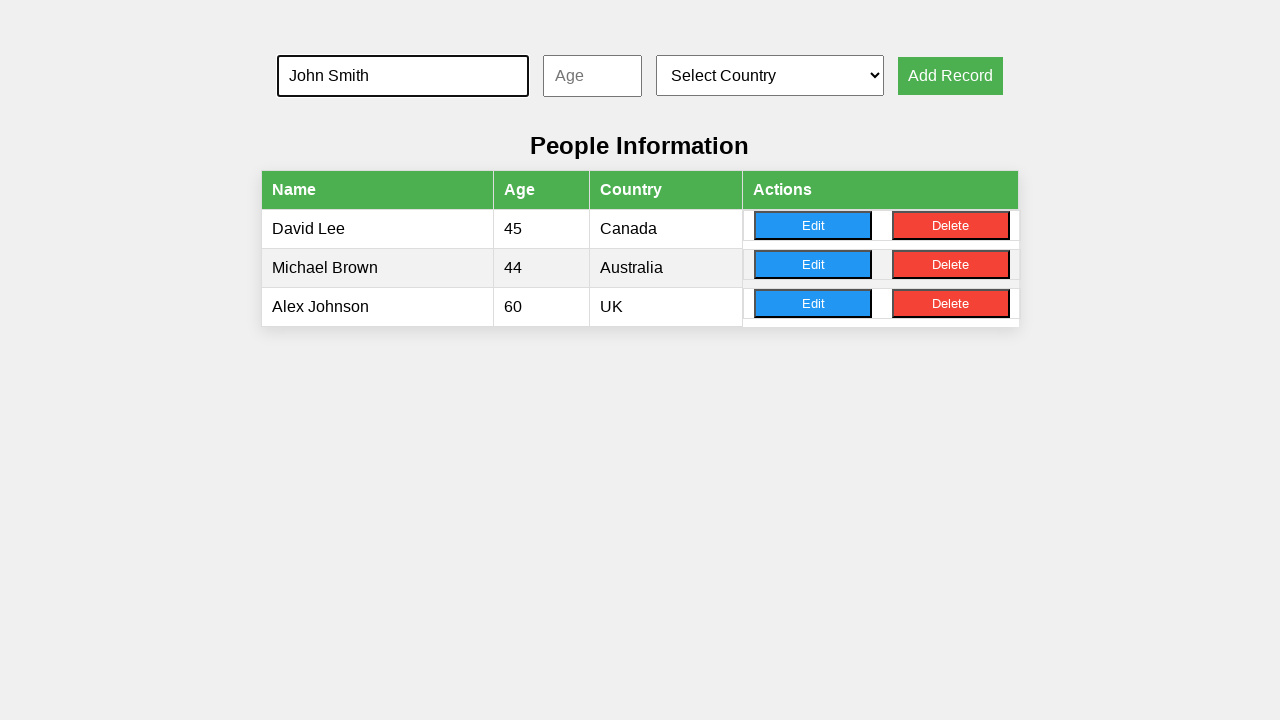

Cleared age input field on #ageInput
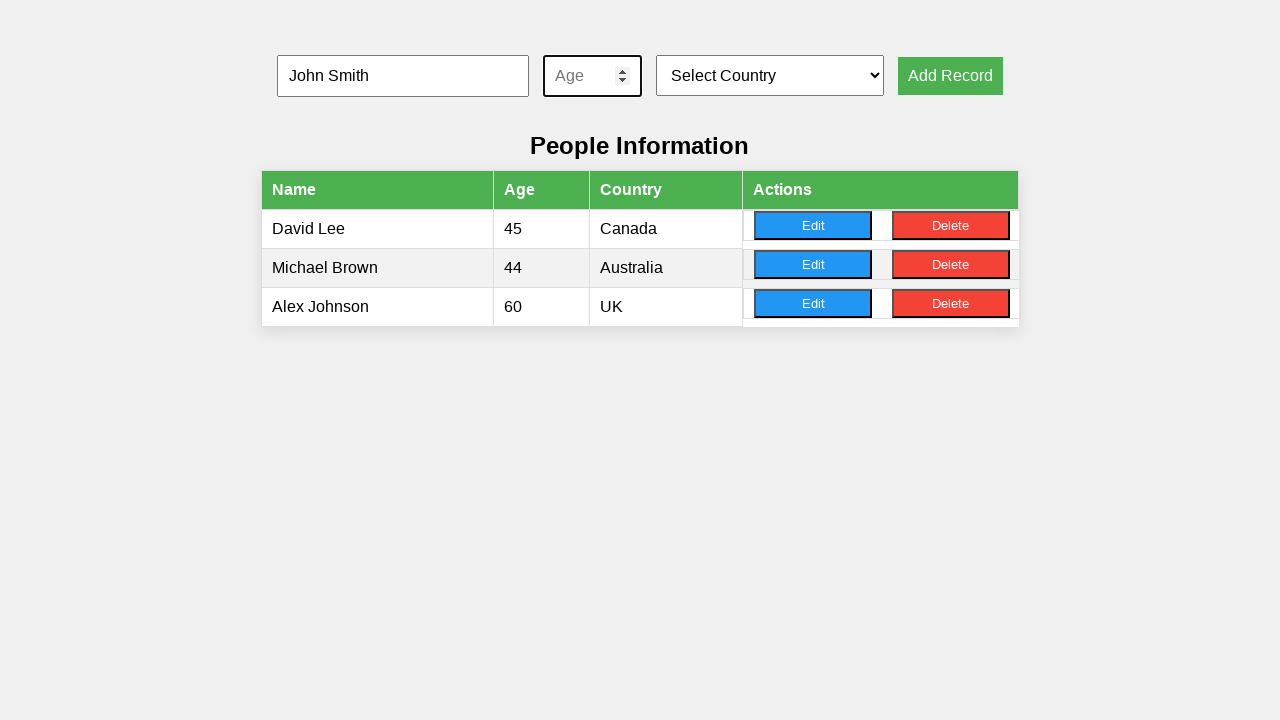

Filled age input with '28' on #ageInput
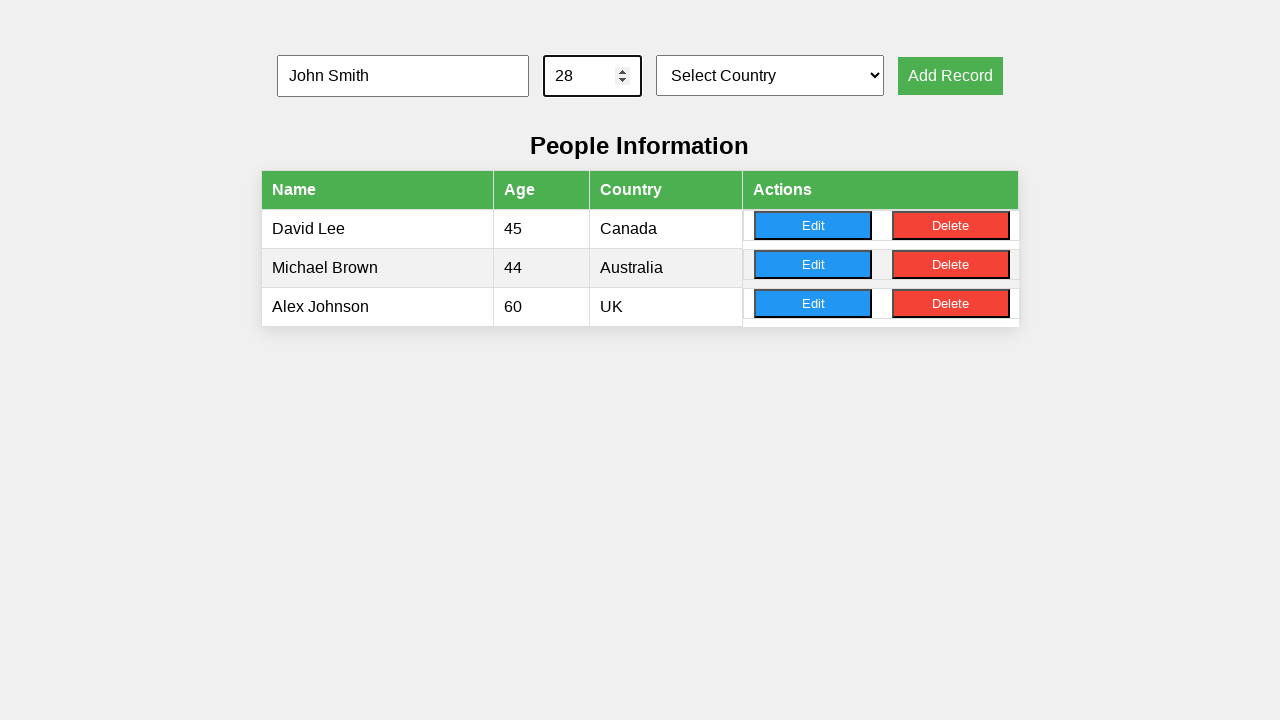

Selected country 'USA' from dropdown on #countrySelect
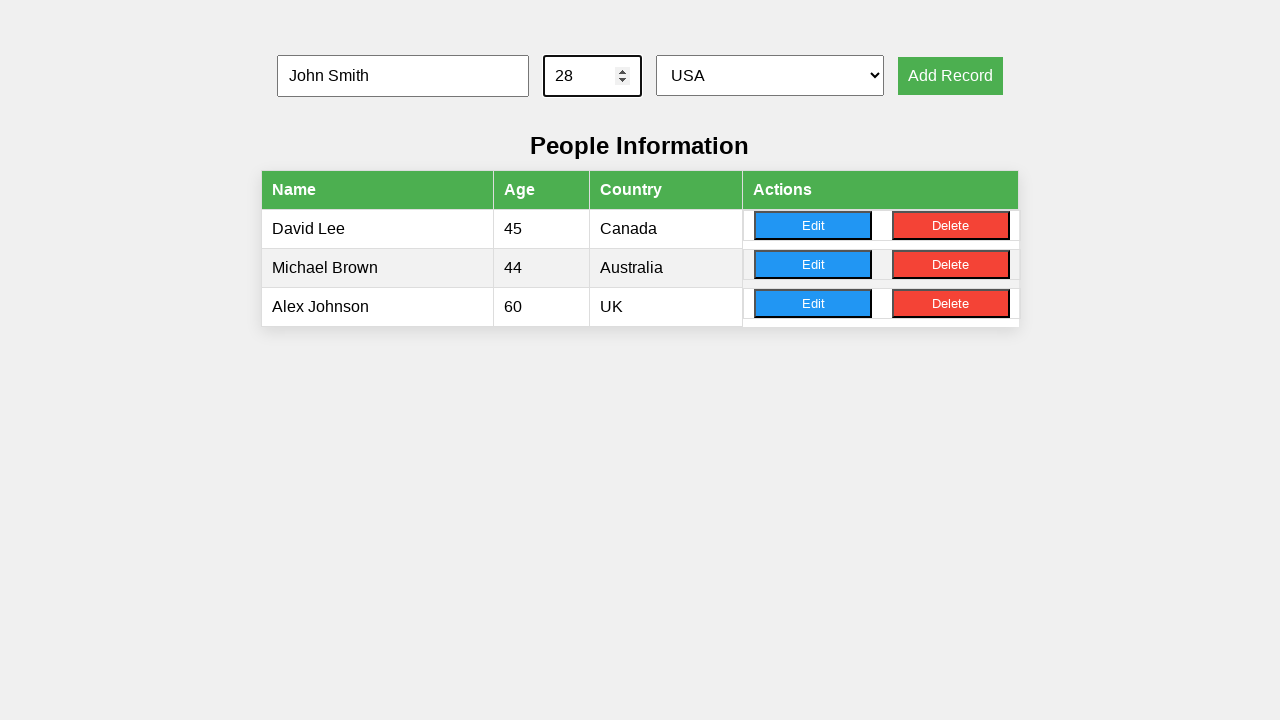

Clicked Add Record button for John Smith at (950, 76) on xpath=//button[text()='Add Record']
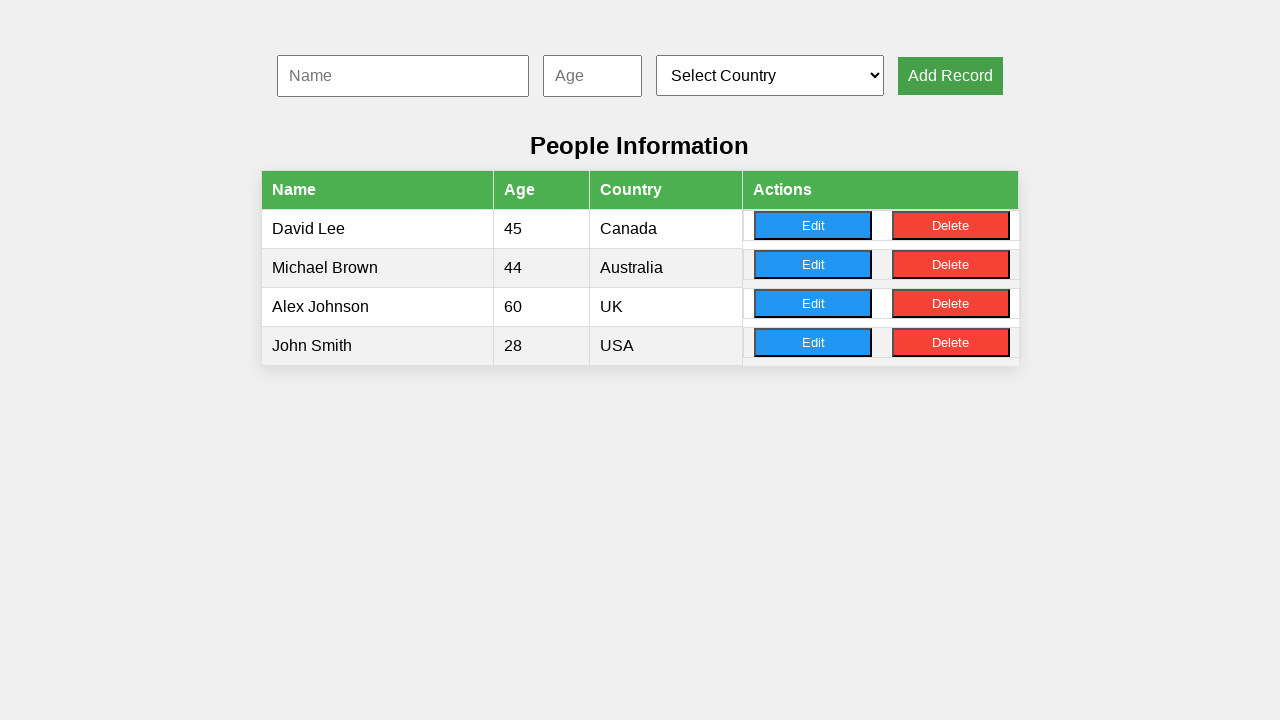

Cleared name input field on #nameInput
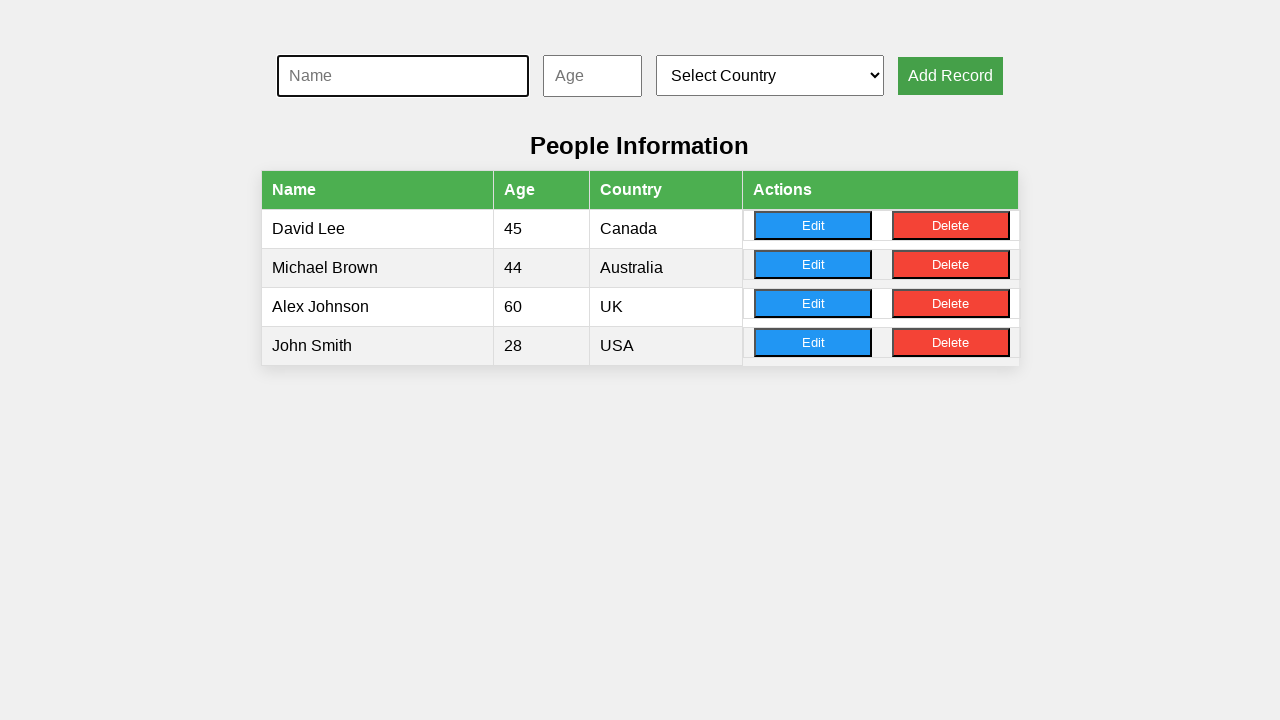

Filled name input with 'Emma Johnson' on #nameInput
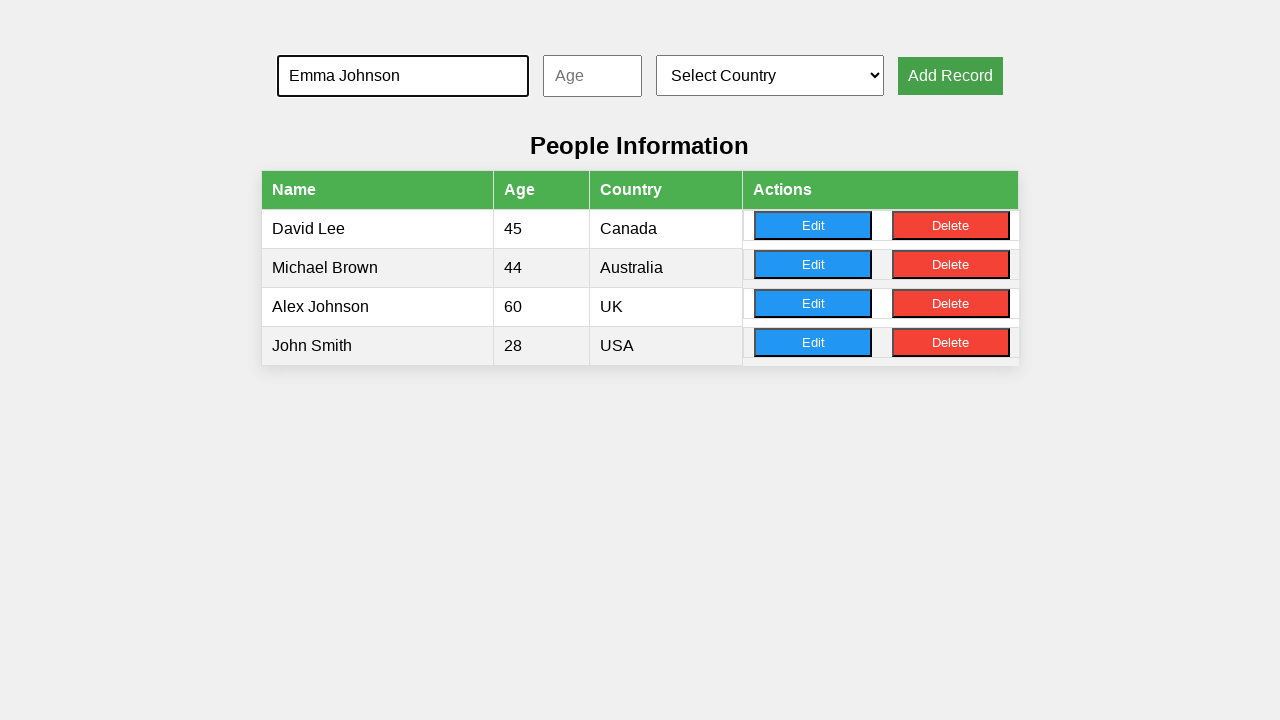

Cleared age input field on #ageInput
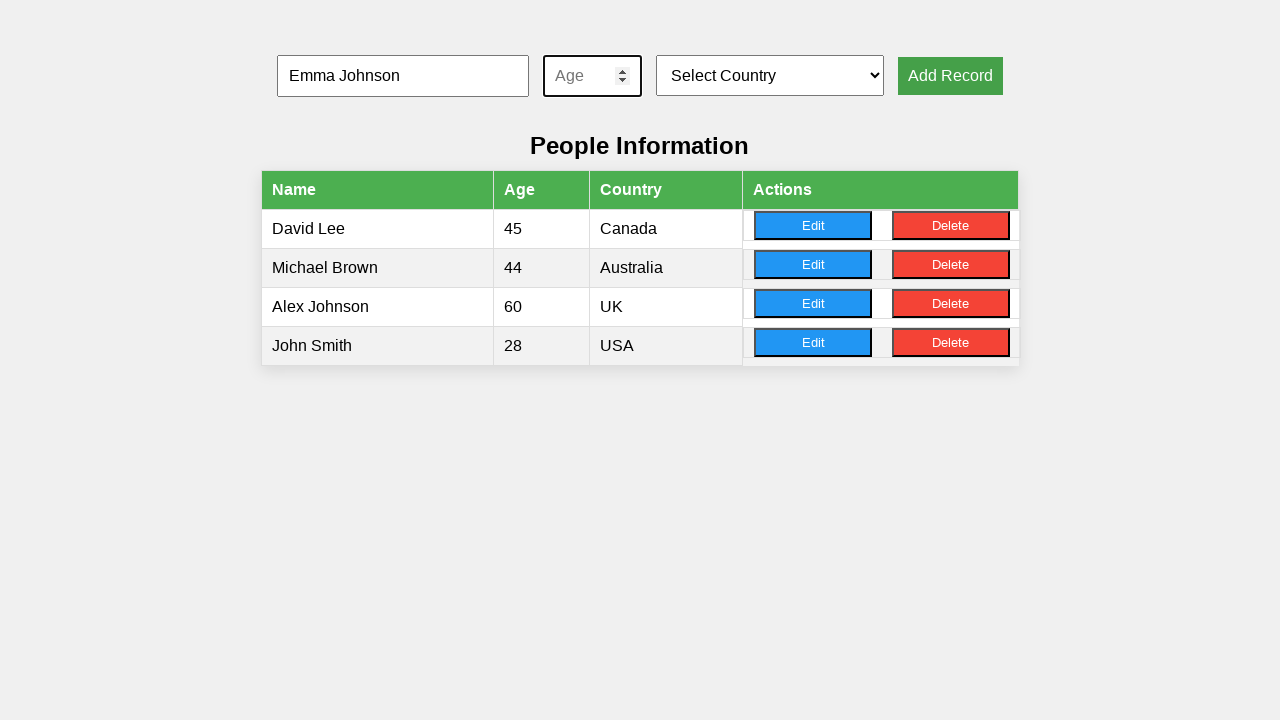

Filled age input with '34' on #ageInput
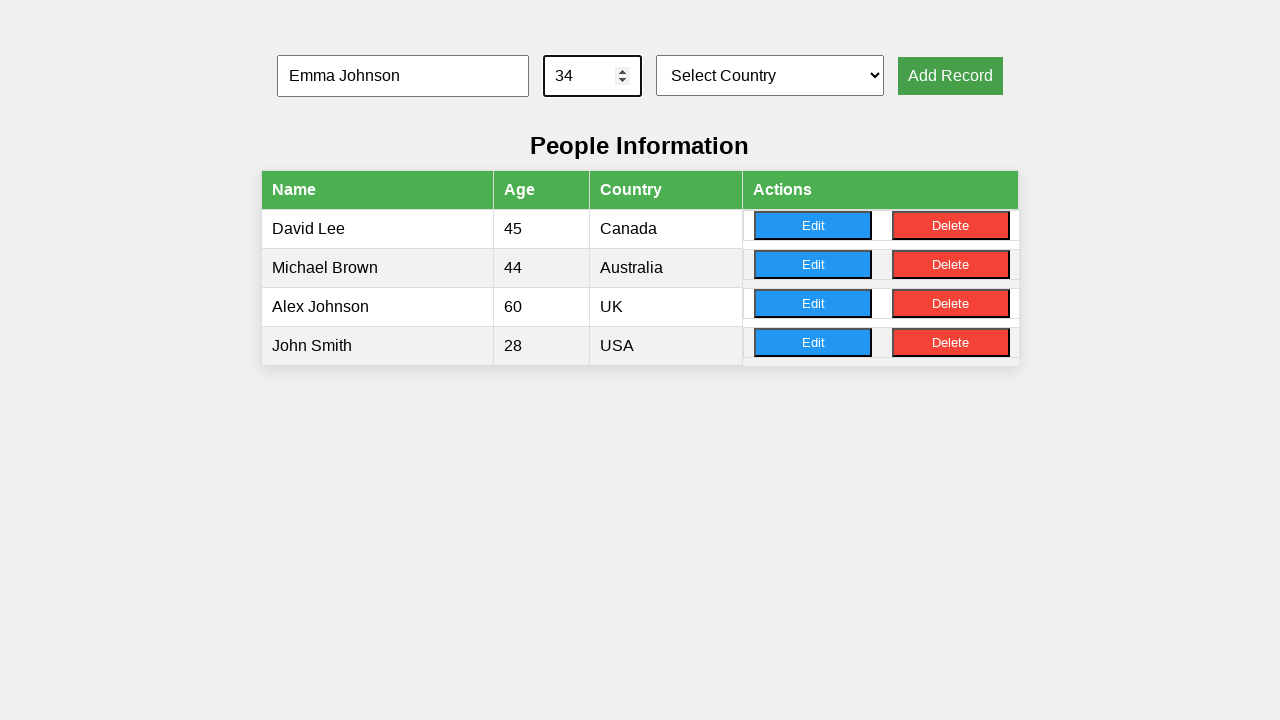

Selected country 'Canada' from dropdown on #countrySelect
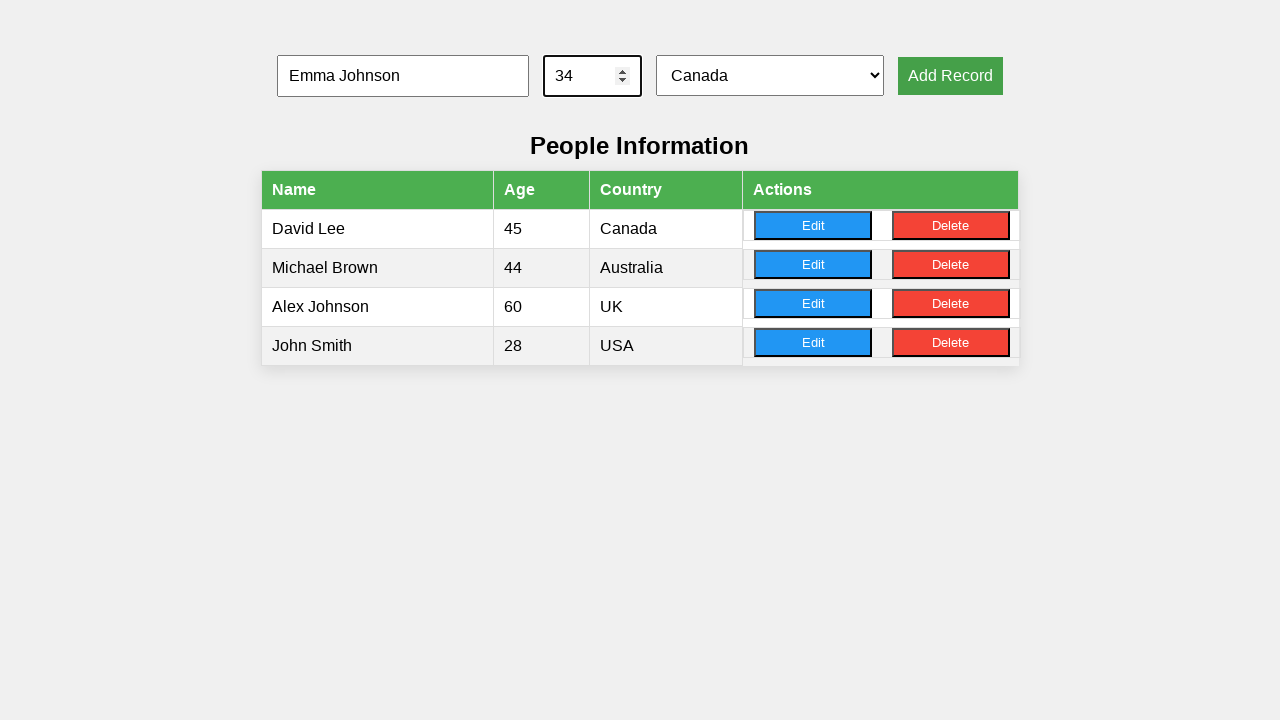

Clicked Add Record button for Emma Johnson at (950, 76) on xpath=//button[text()='Add Record']
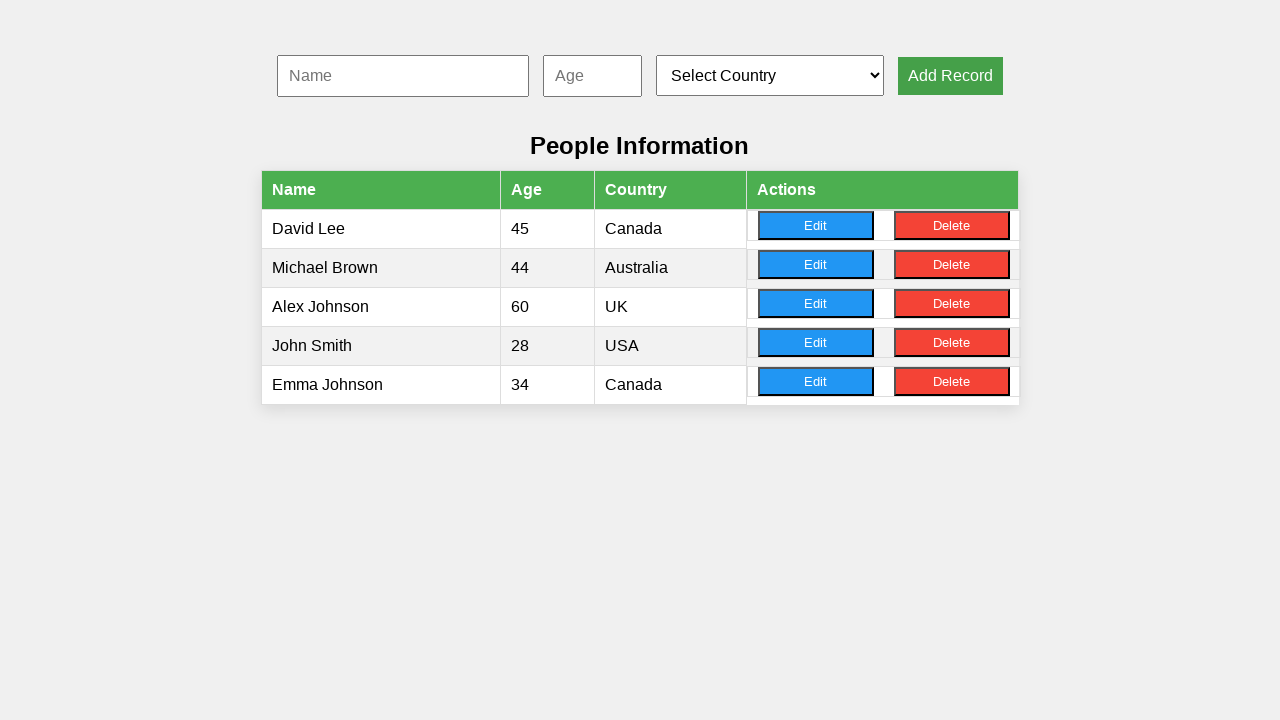

Cleared name input field on #nameInput
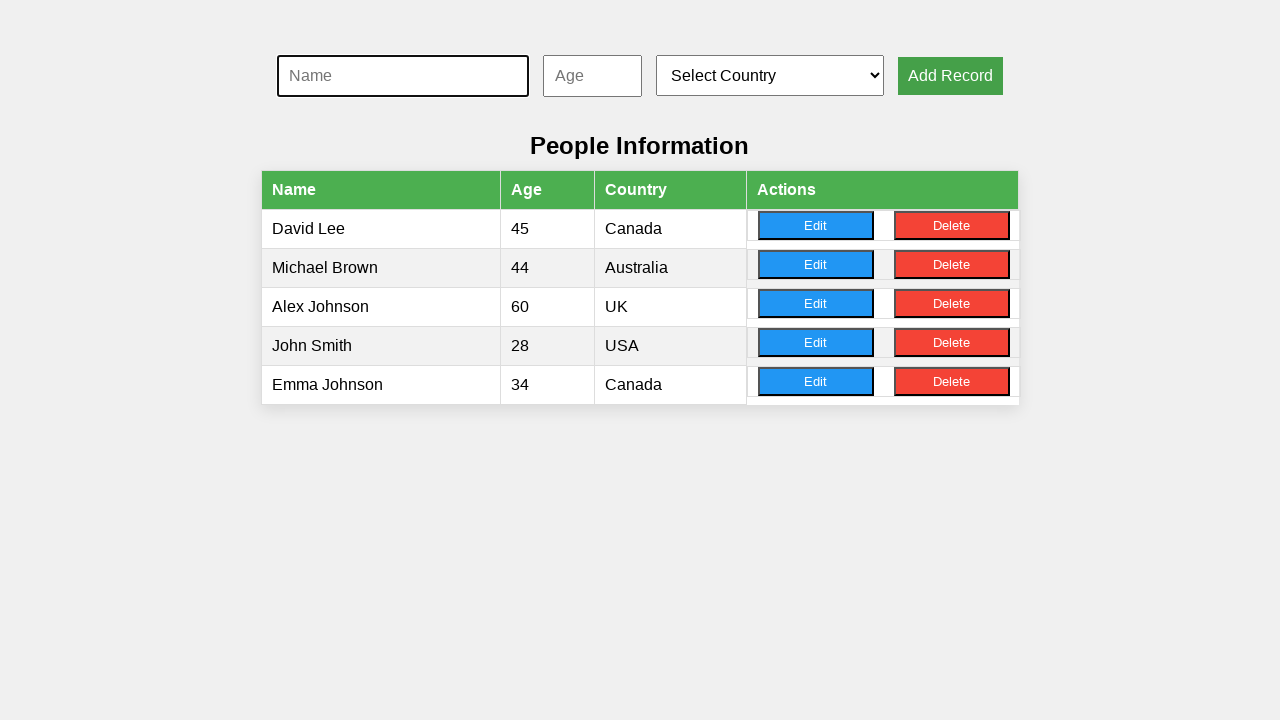

Filled name input with 'Michael Brown' on #nameInput
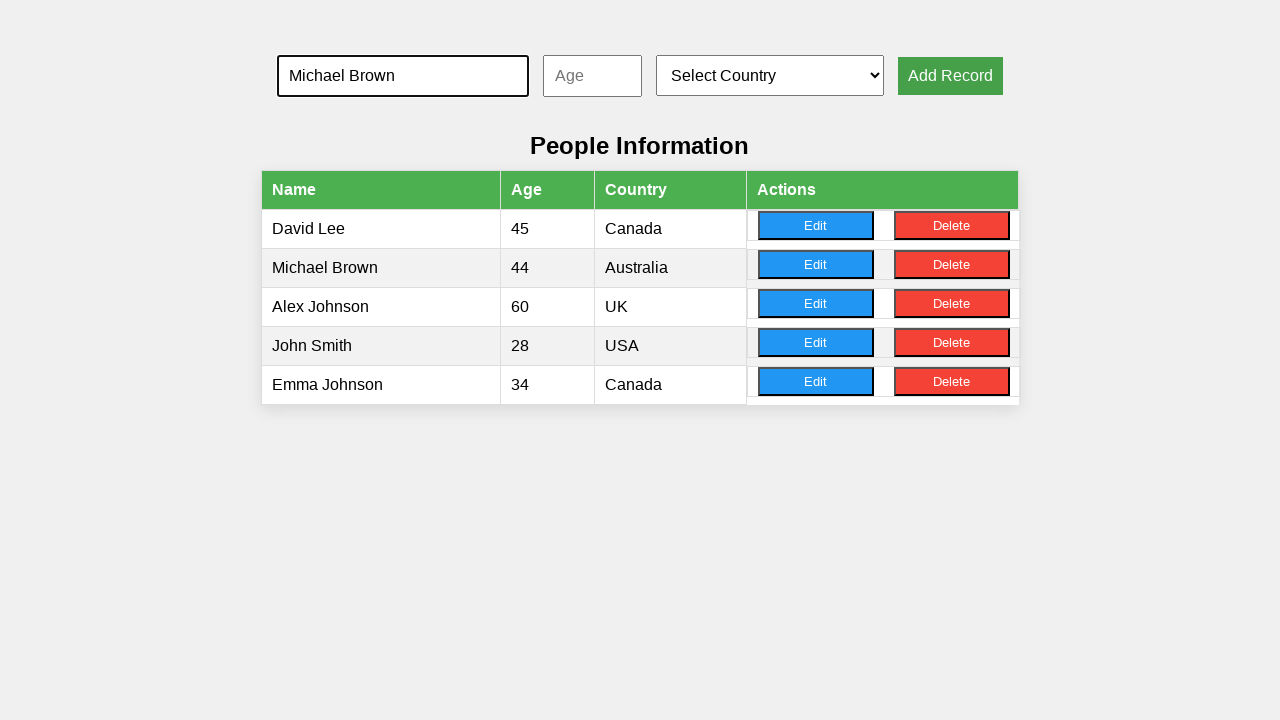

Cleared age input field on #ageInput
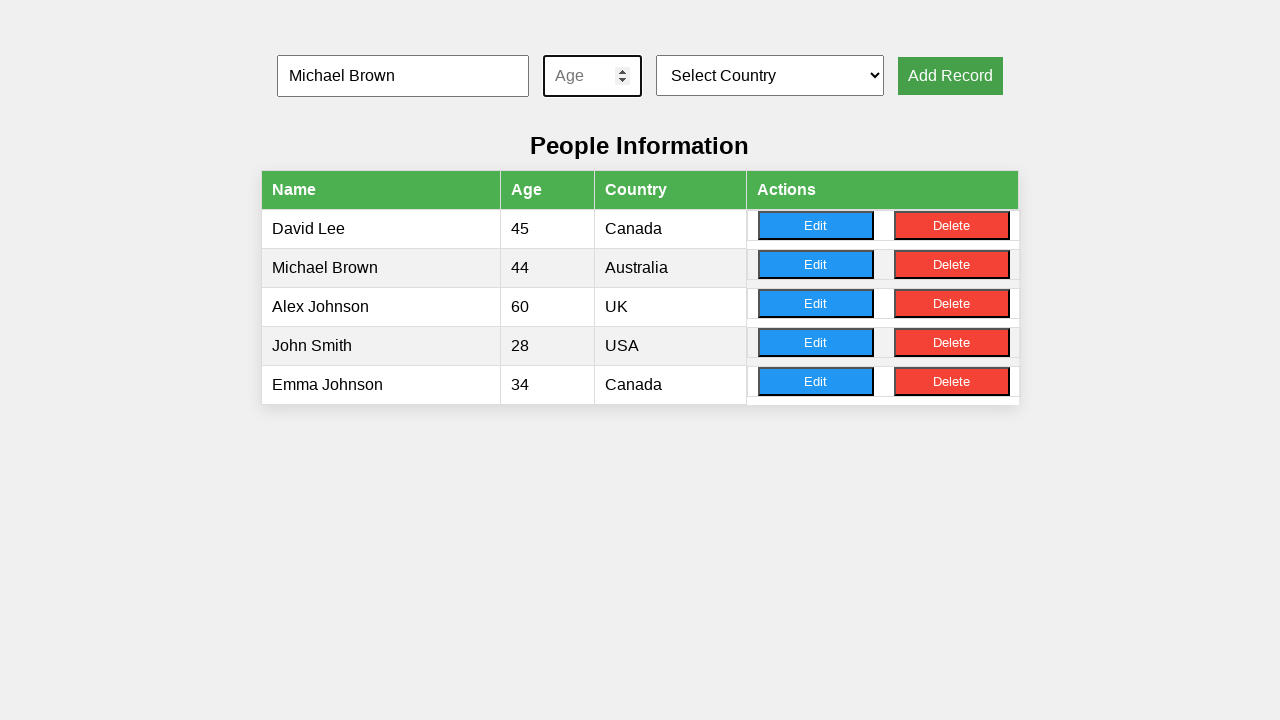

Filled age input with '45' on #ageInput
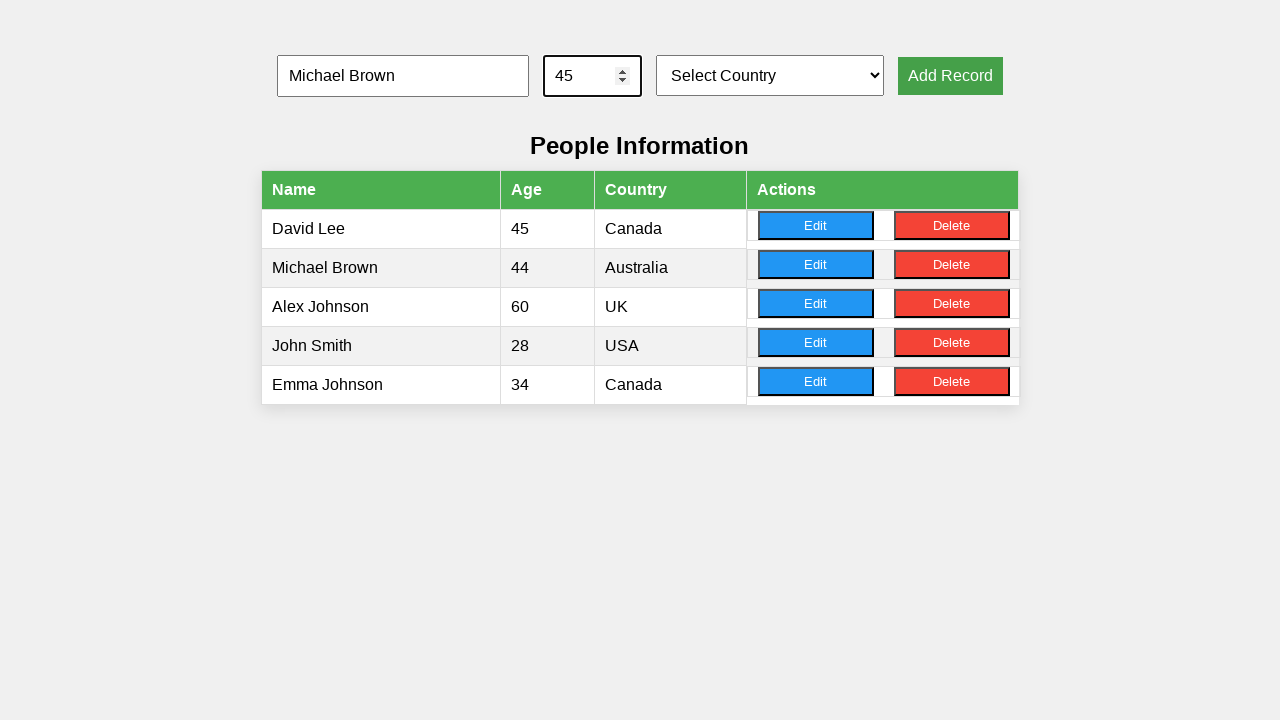

Selected country 'UK' from dropdown on #countrySelect
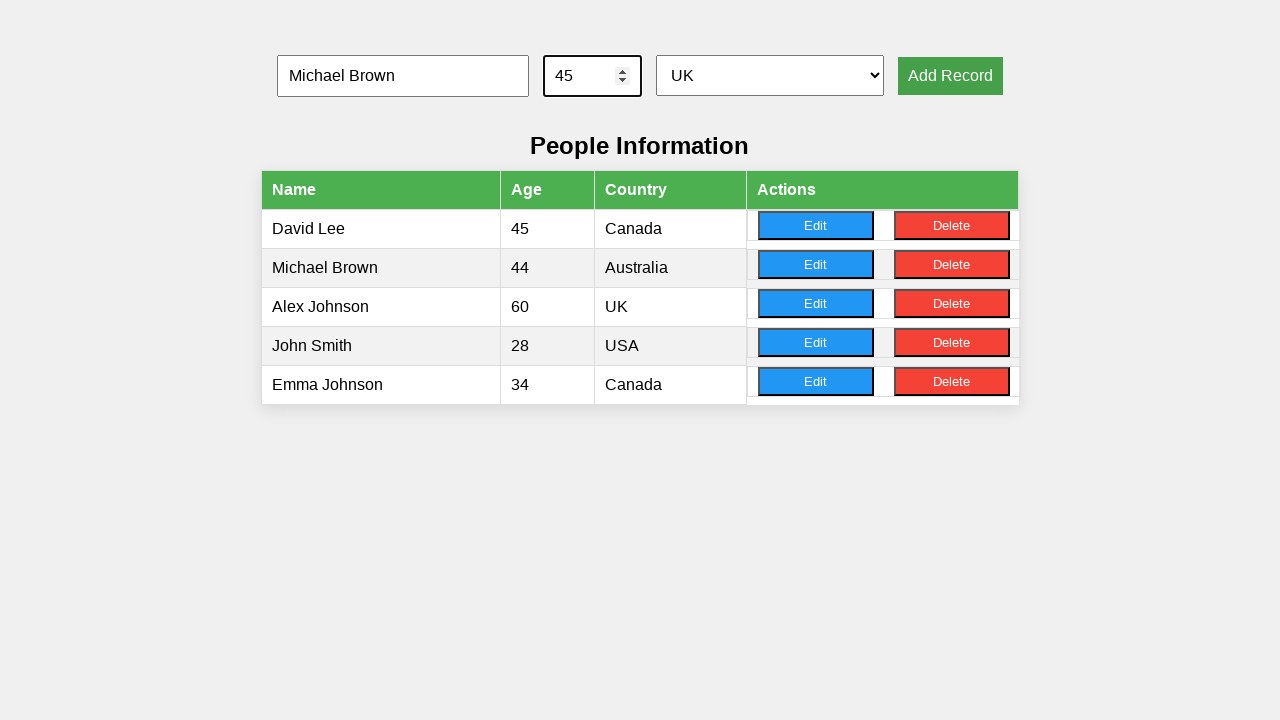

Clicked Add Record button for Michael Brown at (950, 76) on xpath=//button[text()='Add Record']
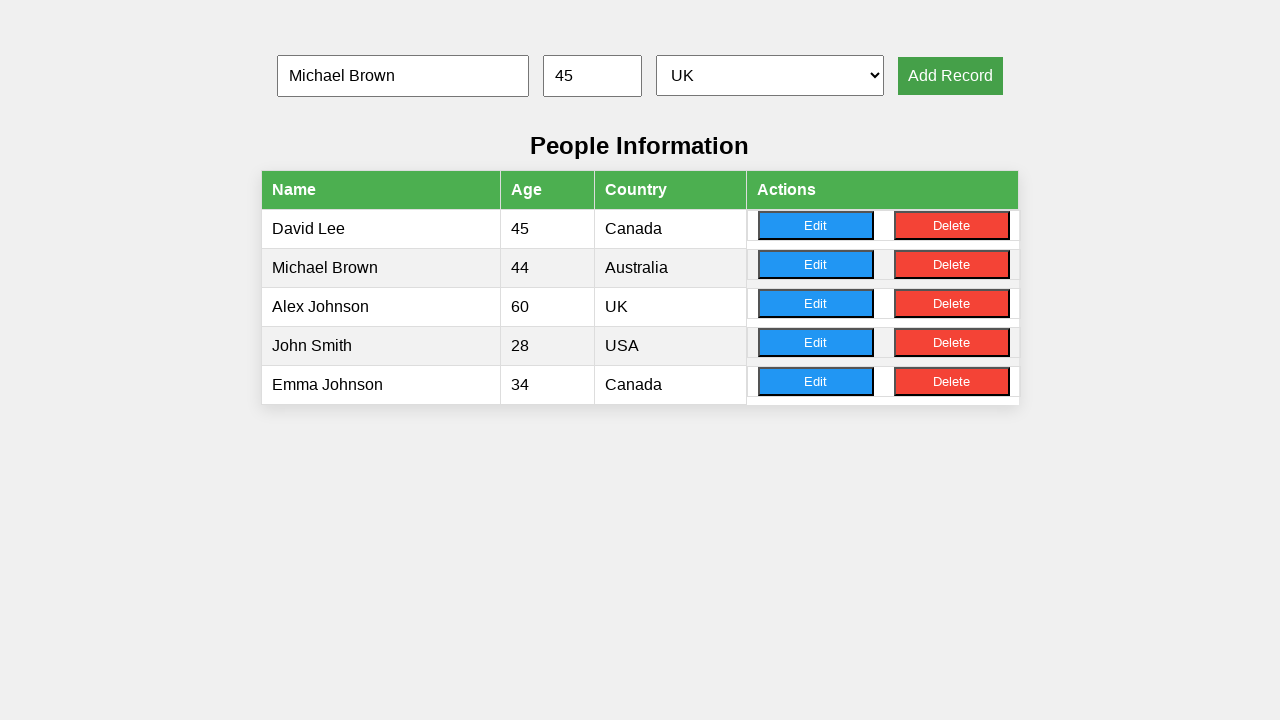

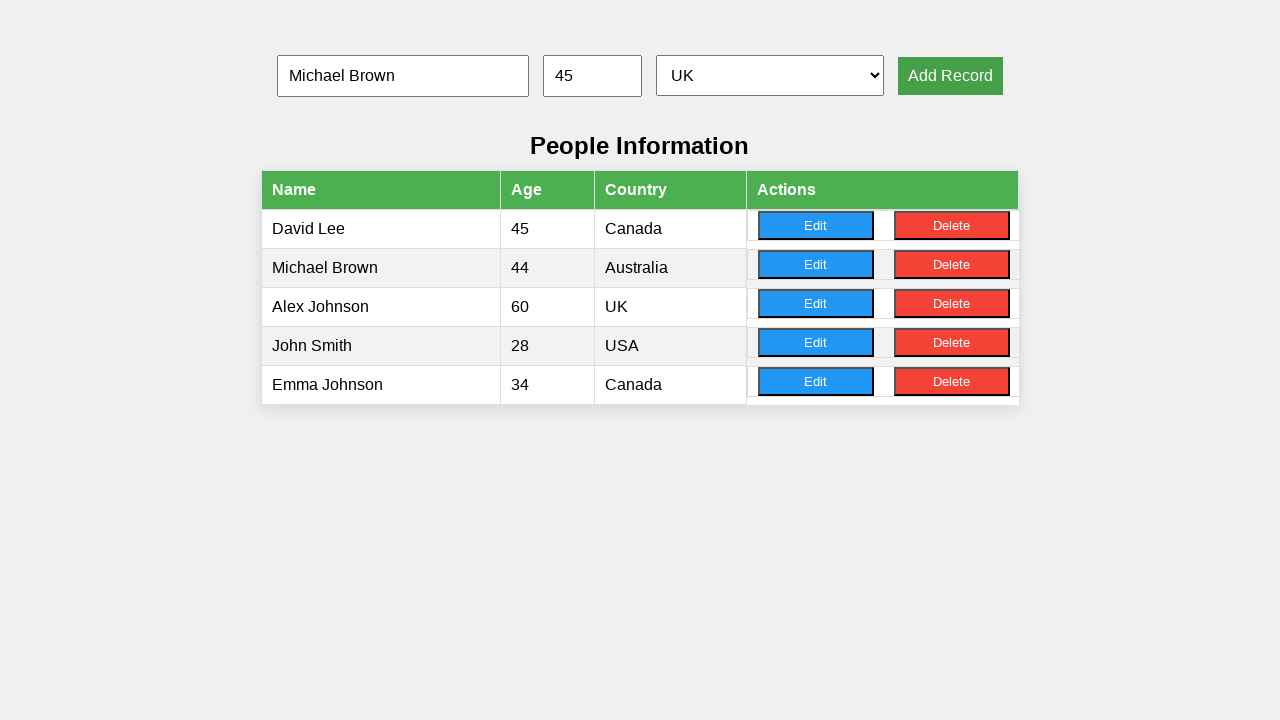